Tests dropdown selection functionality by selecting different options and verifying the selected values

Starting URL: https://the-internet.herokuapp.com/dropdown

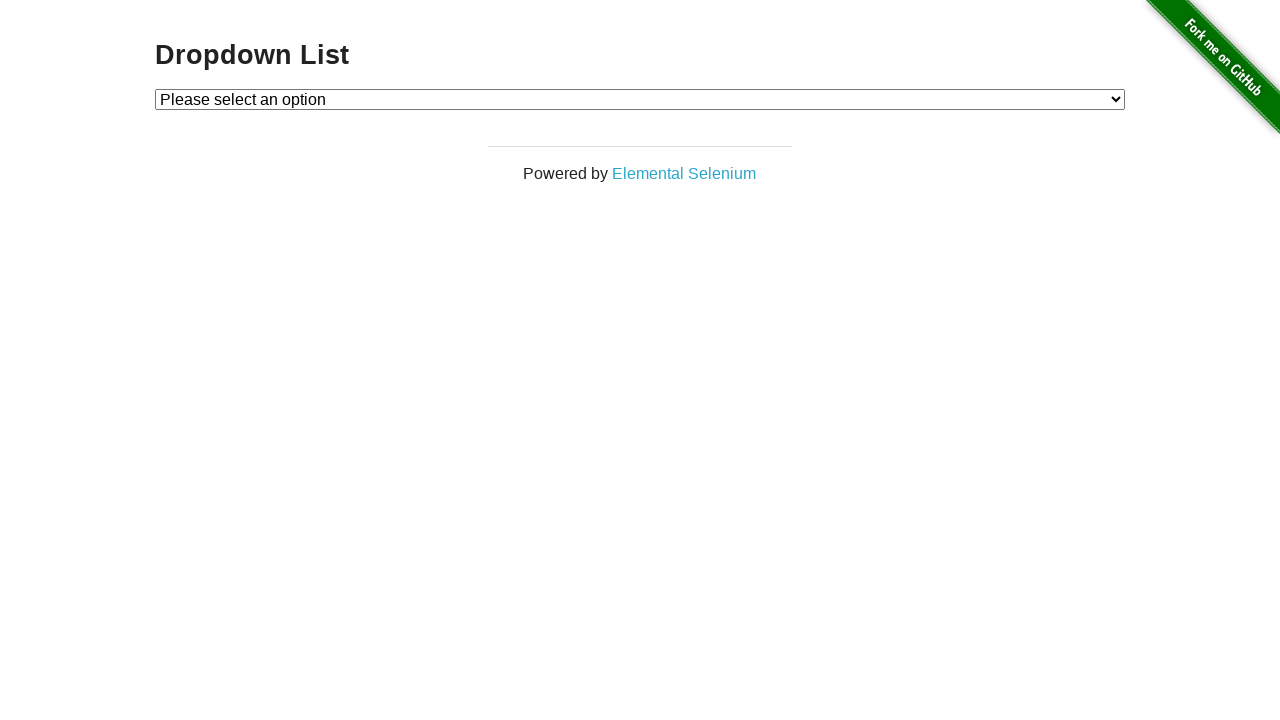

Selected Option 1 from dropdown by index on select#dropdown
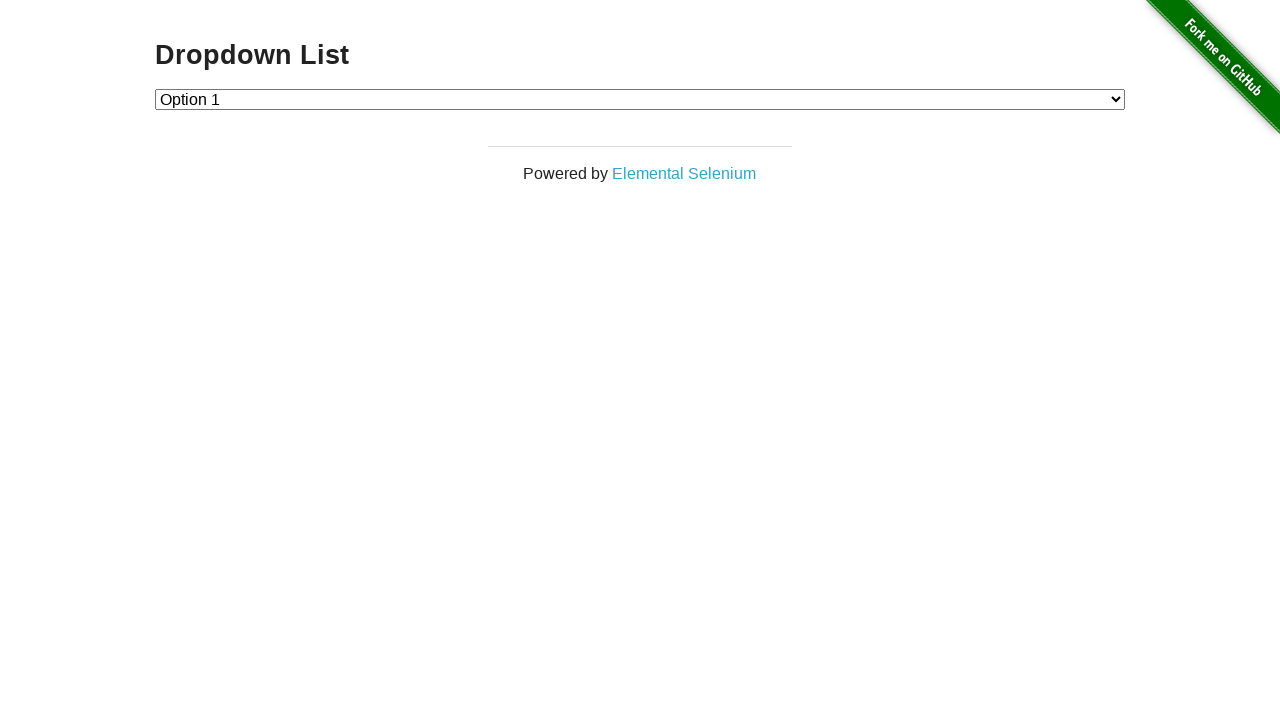

Verified Option 1 is selected
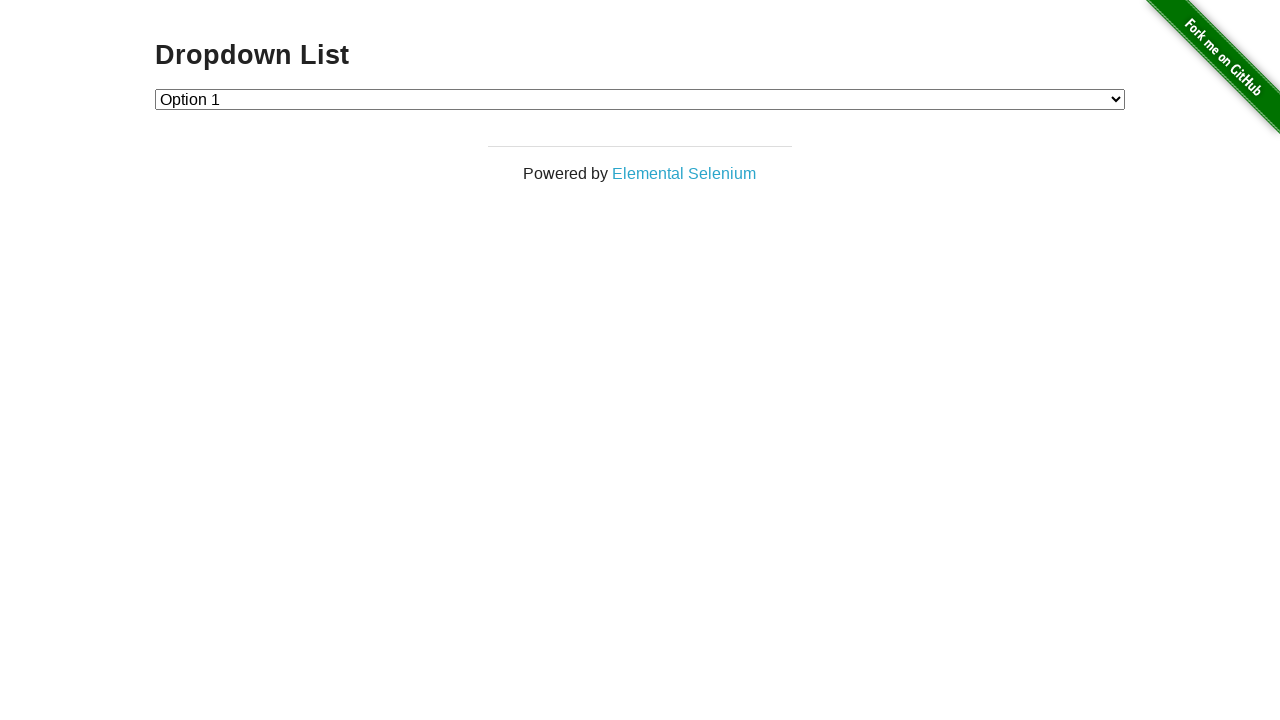

Selected Option 2 from dropdown by index on select#dropdown
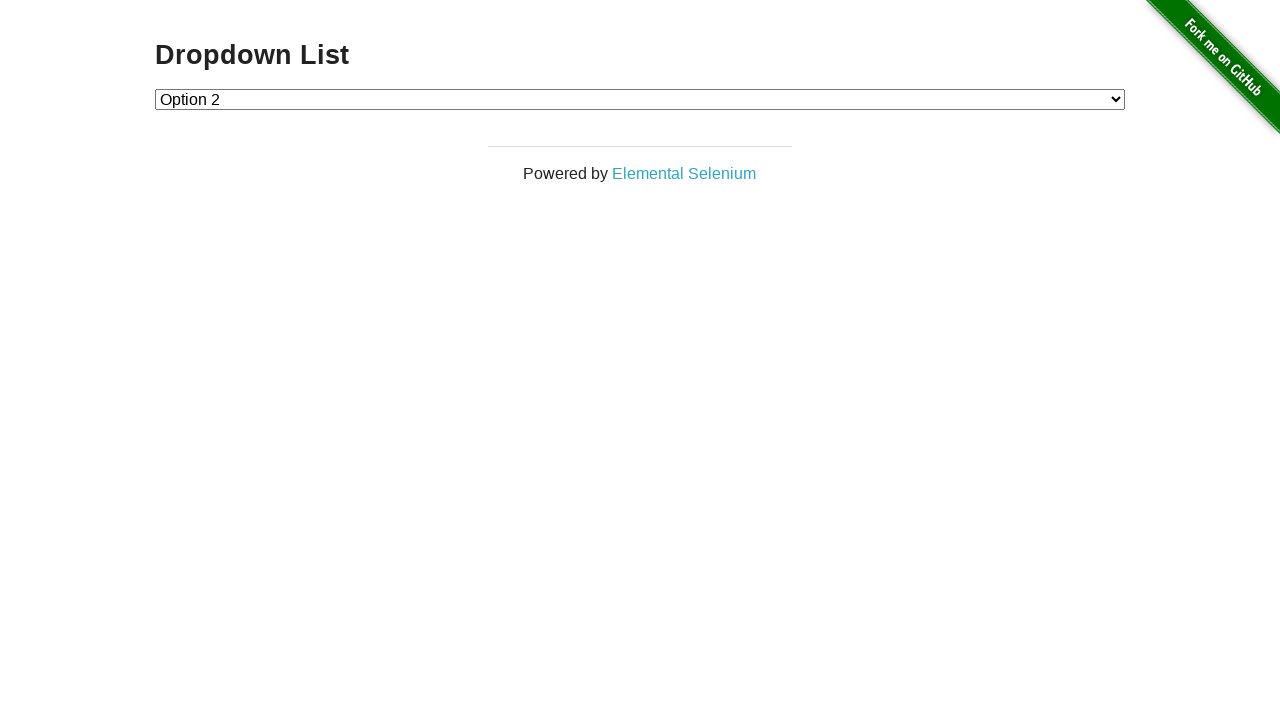

Verified Option 2 is selected
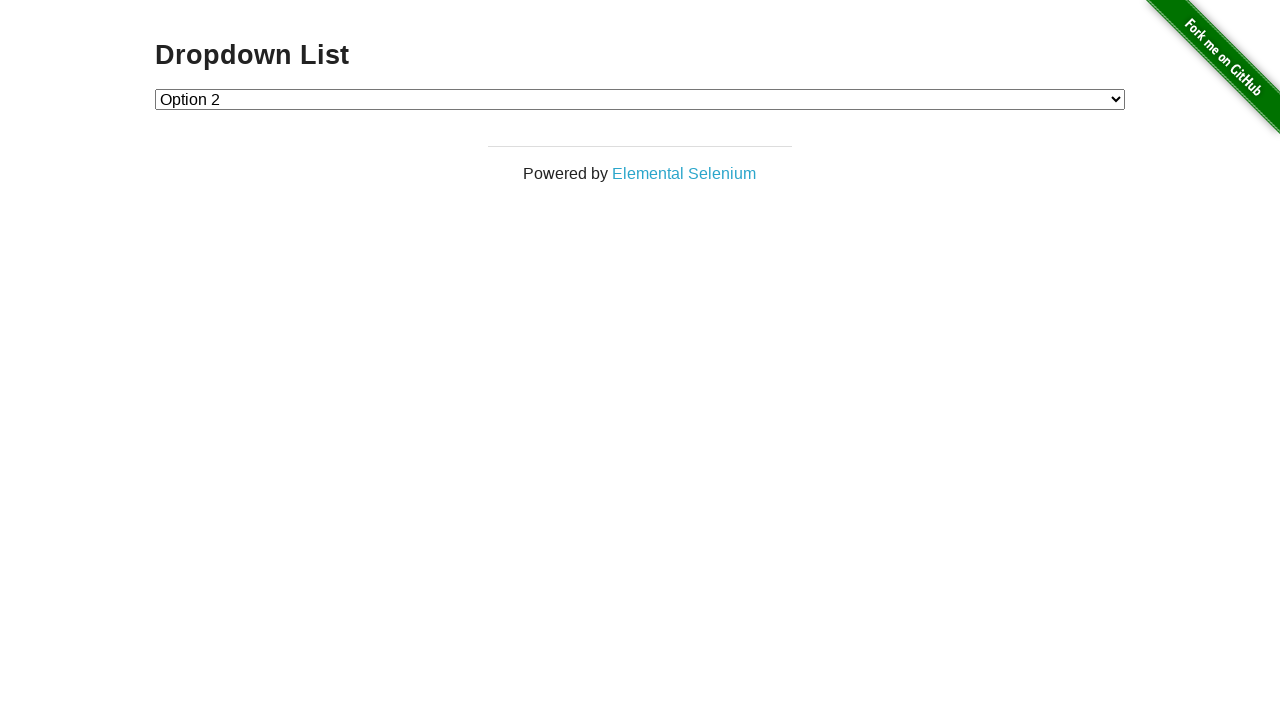

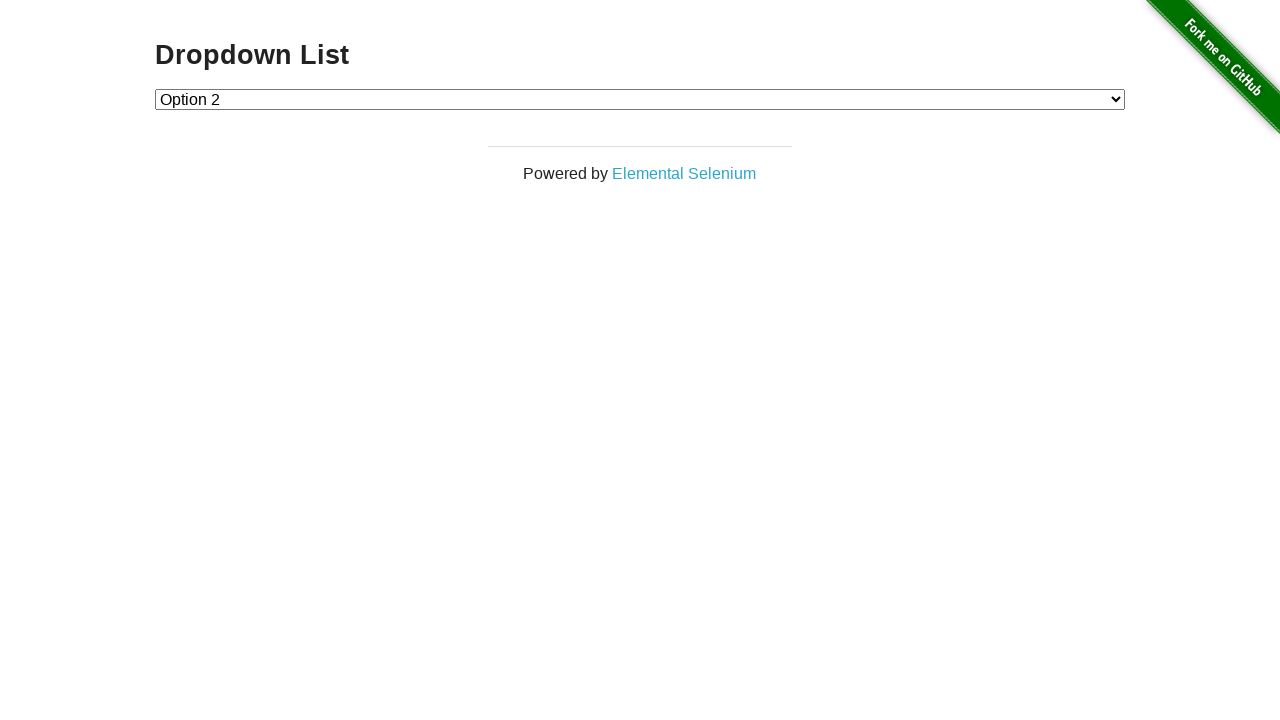